Tests drag and drop functionality on jQuery UI demo page by dragging an element and dropping it onto a target area

Starting URL: https://jqueryui.com/droppable/

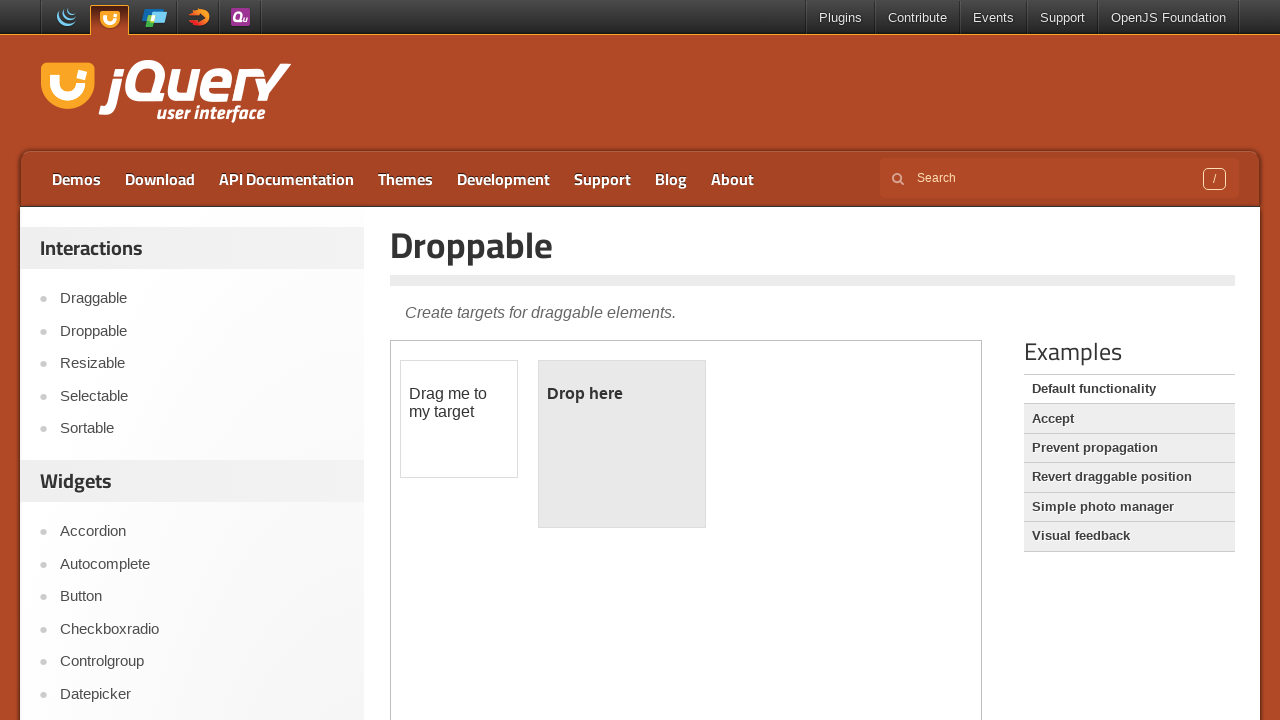

Waited for draggable element to load in iframe
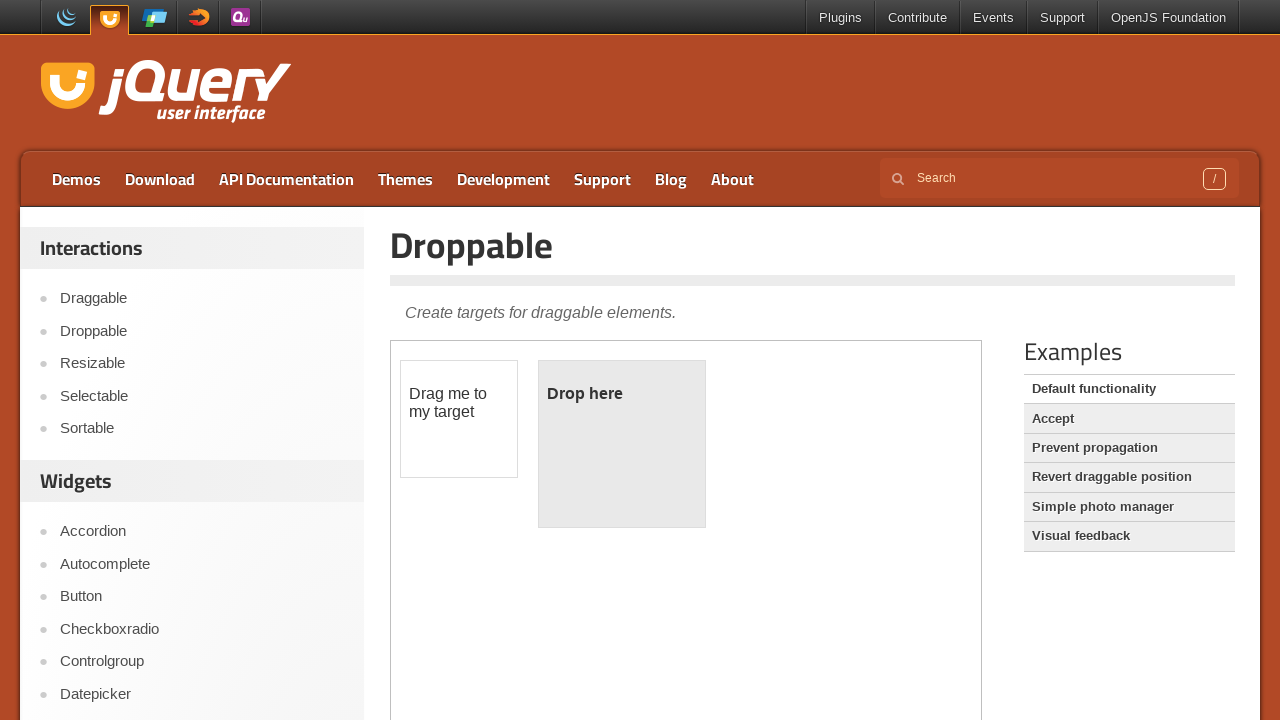

Got reference to demo iframe
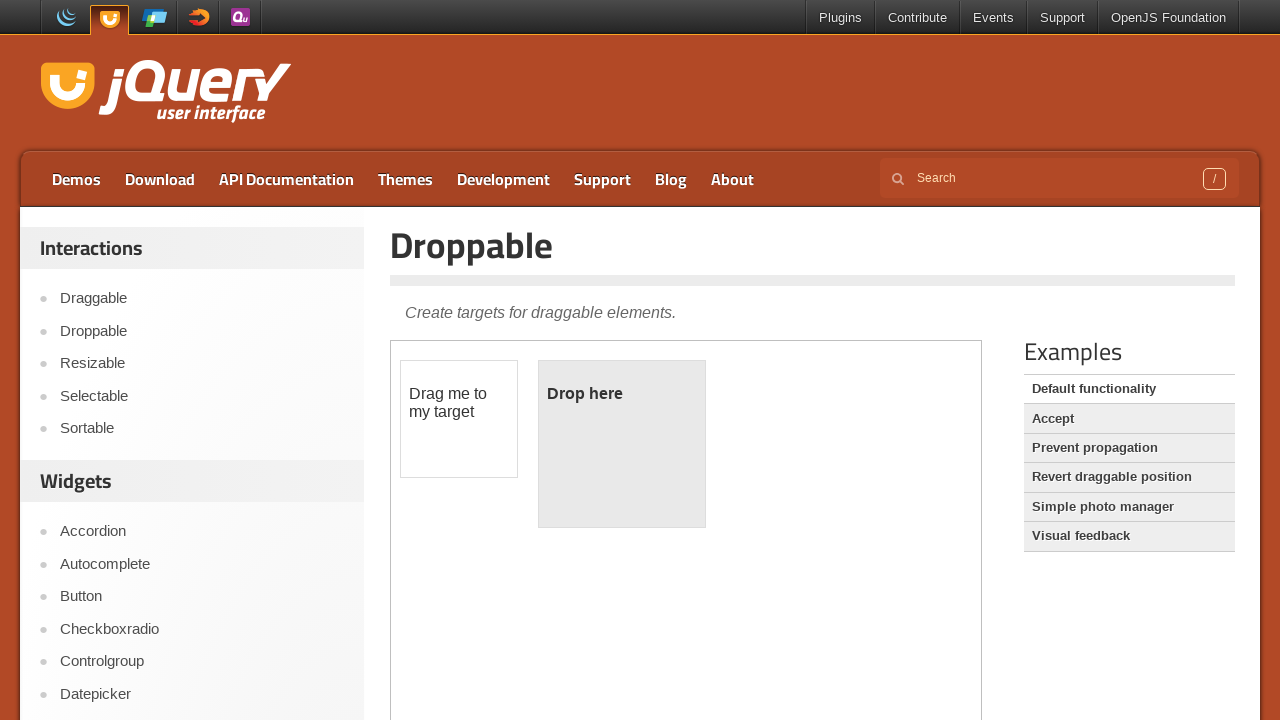

Located draggable element
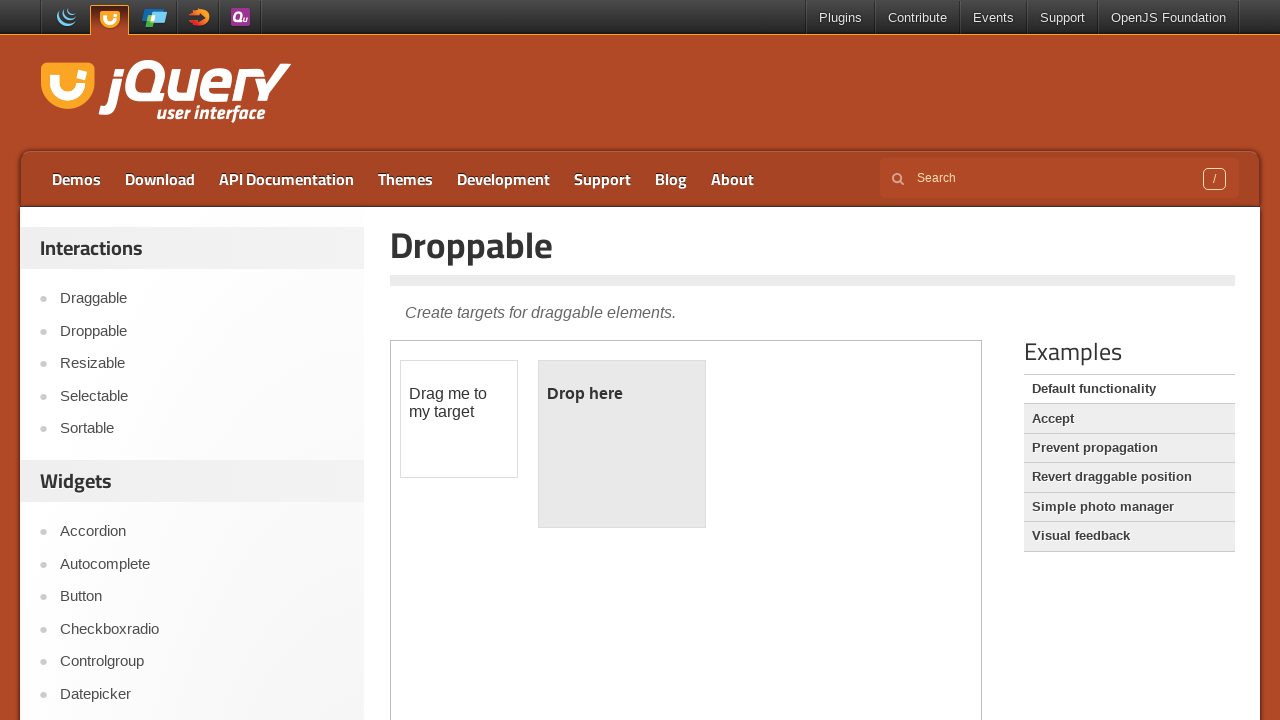

Located droppable target area
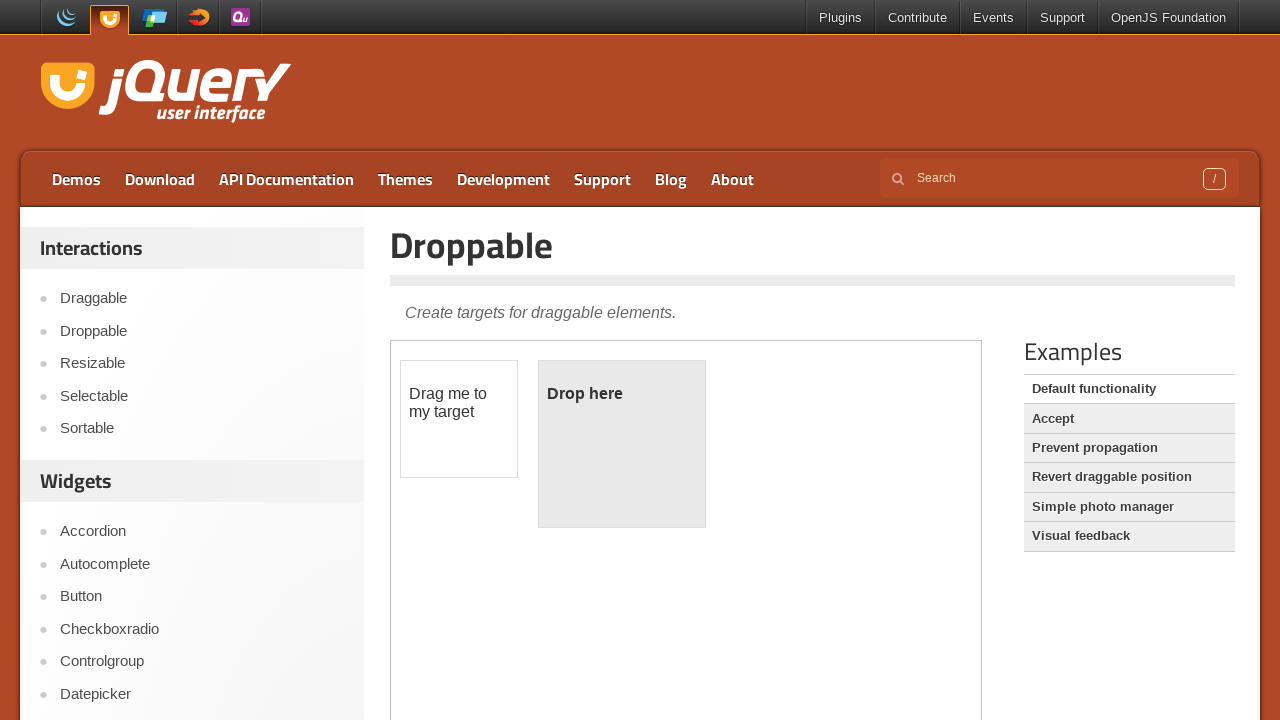

Dragged element onto droppable target area at (622, 444)
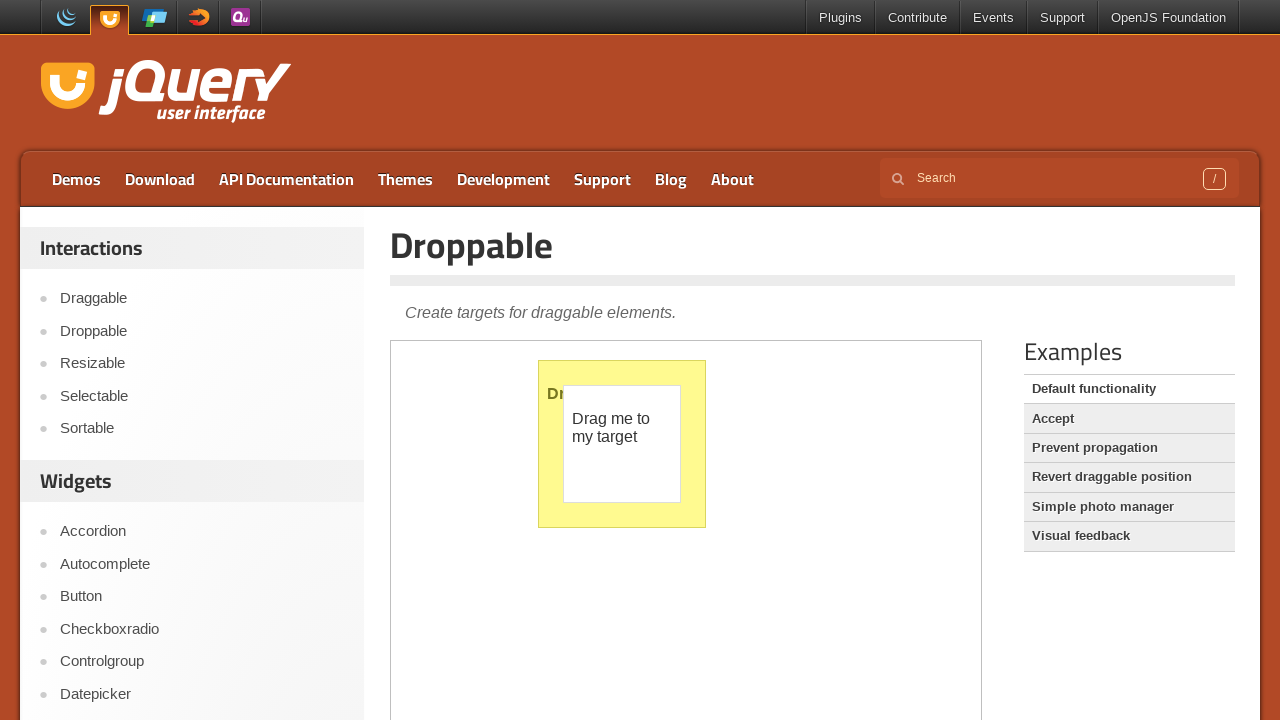

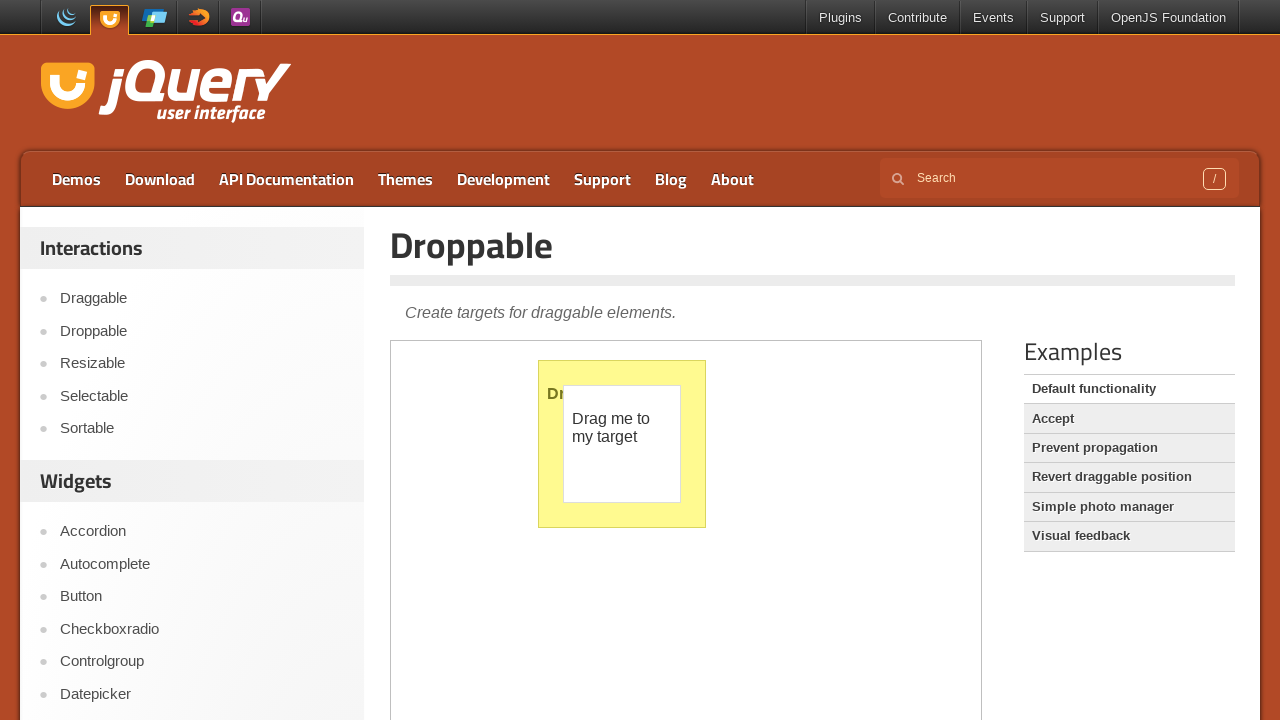